Tests bus ticket search functionality by entering source city (Coimbatore), destination city (Chennai), and interacting with the date picker on abhibus.com

Starting URL: https://www.abhibus.com/bus-ticket-booking

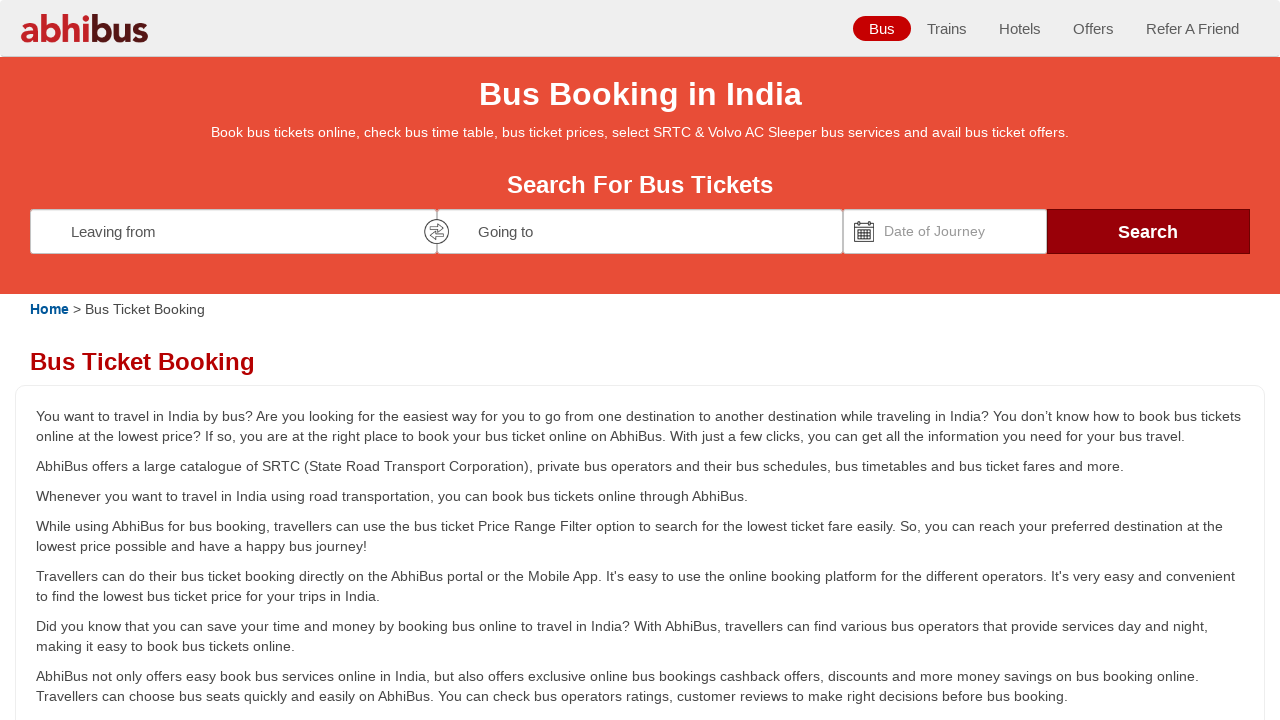

Filled source city field with 'Coimbatore' on #source
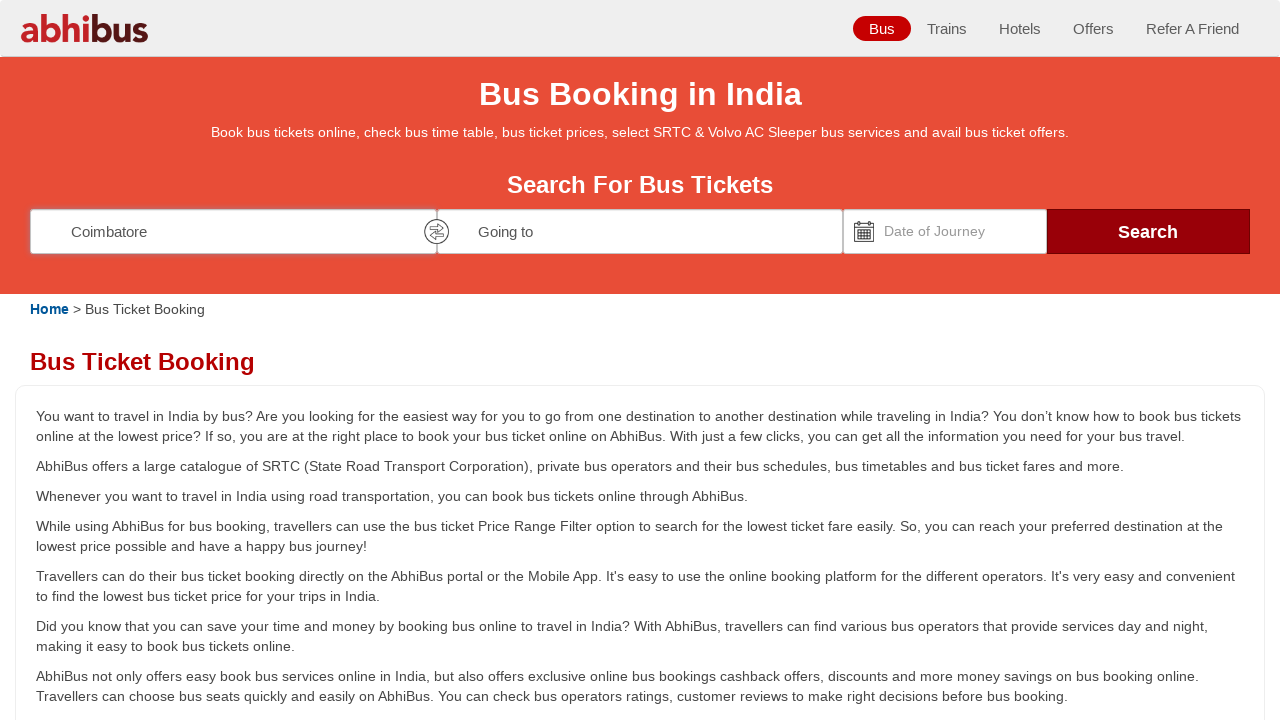

Pressed Enter to confirm source city selection
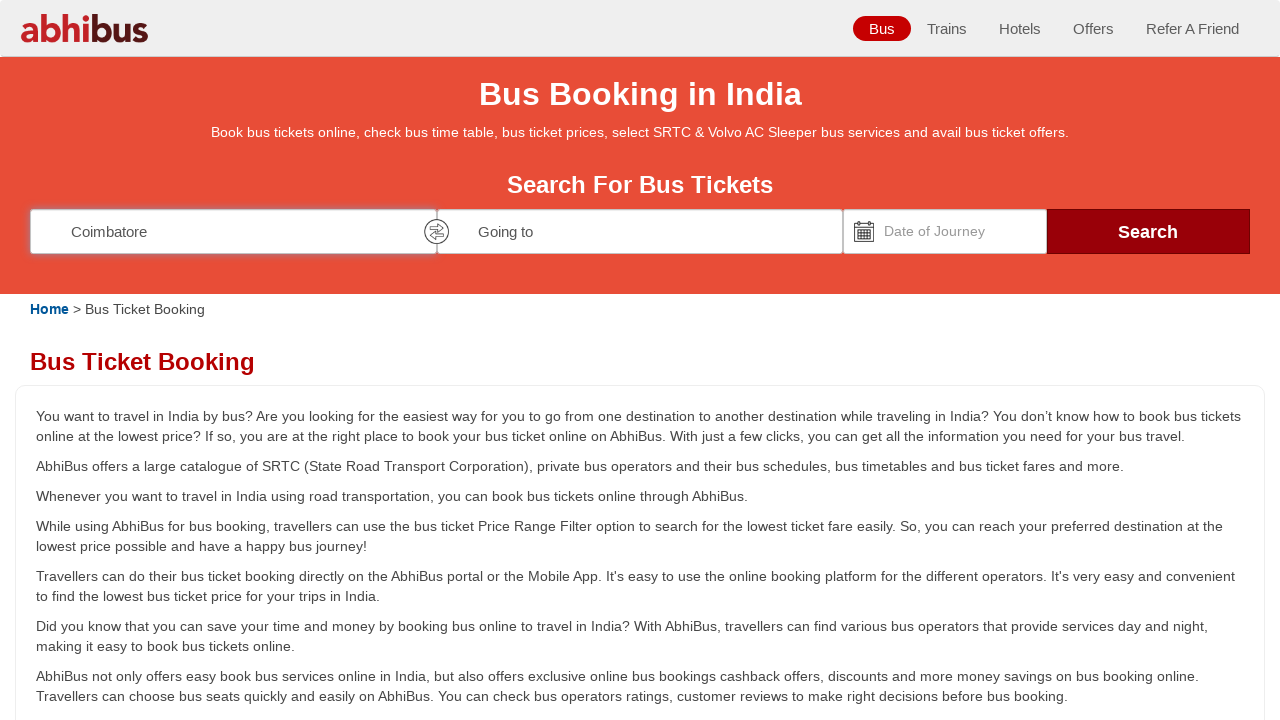

Filled destination city field with 'Chennai' on #destination
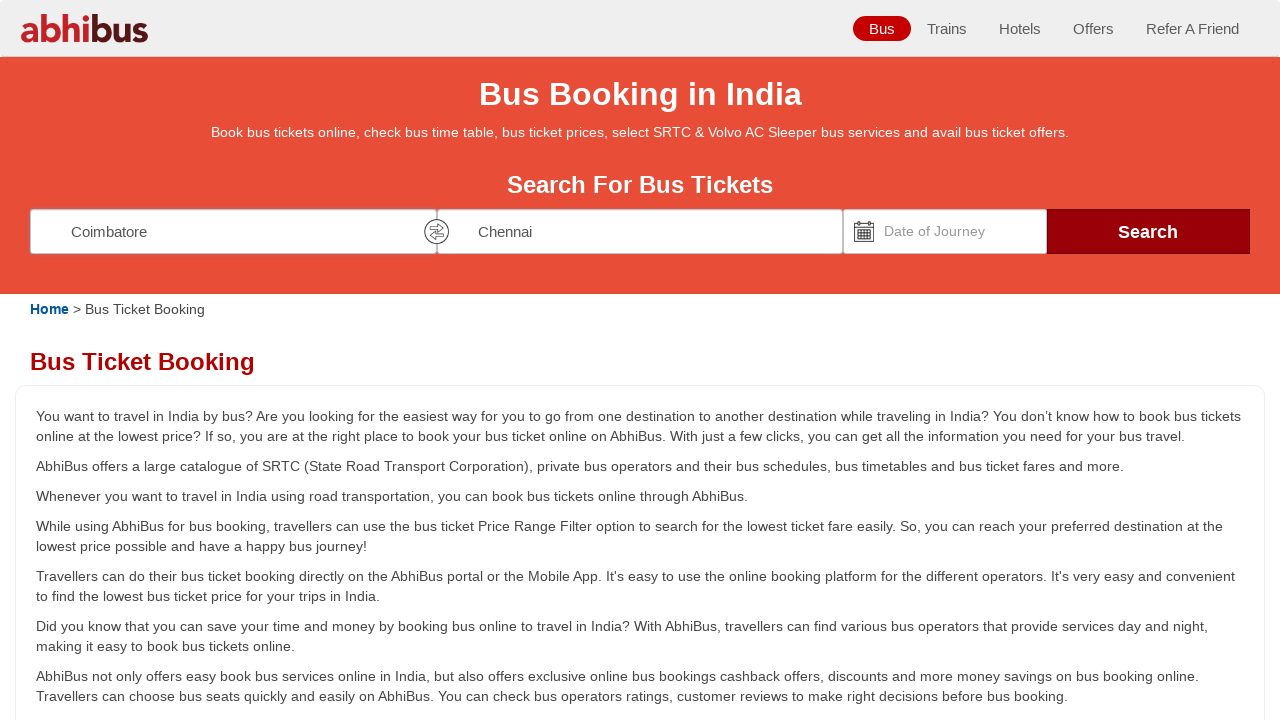

Pressed Enter to confirm destination city selection
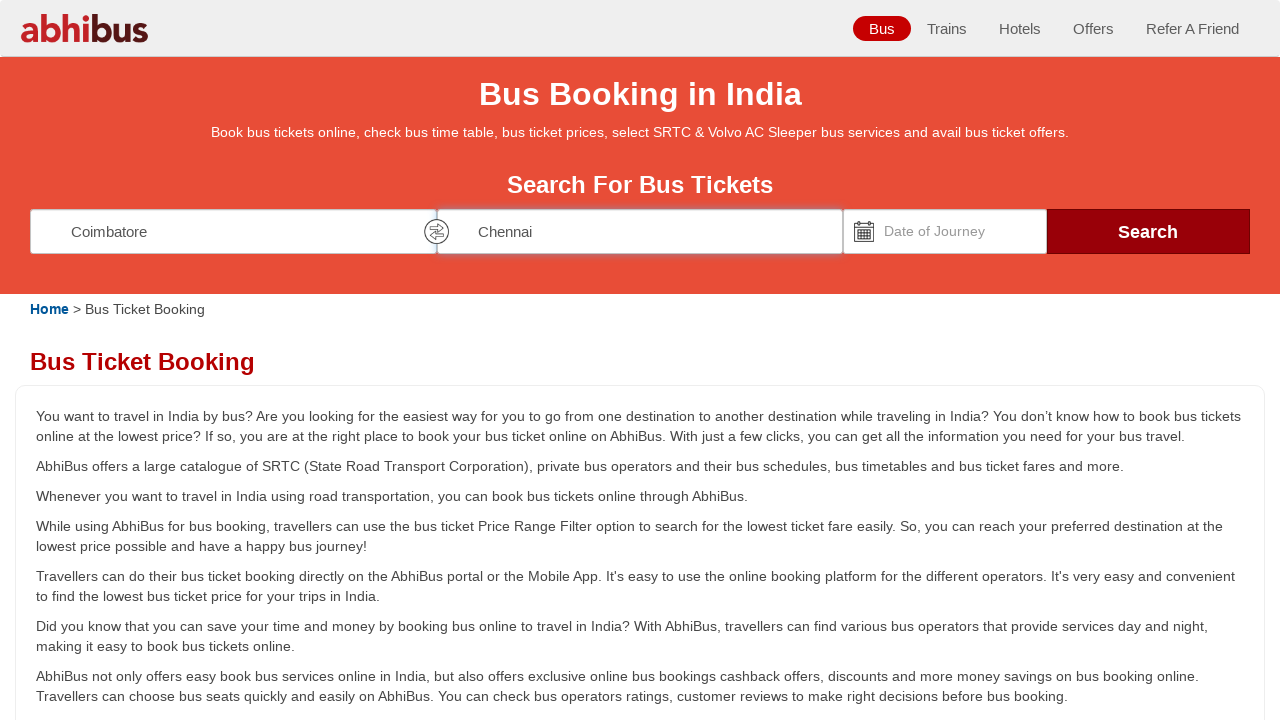

Clicked on date picker to select travel date at (945, 231) on #datepicker1
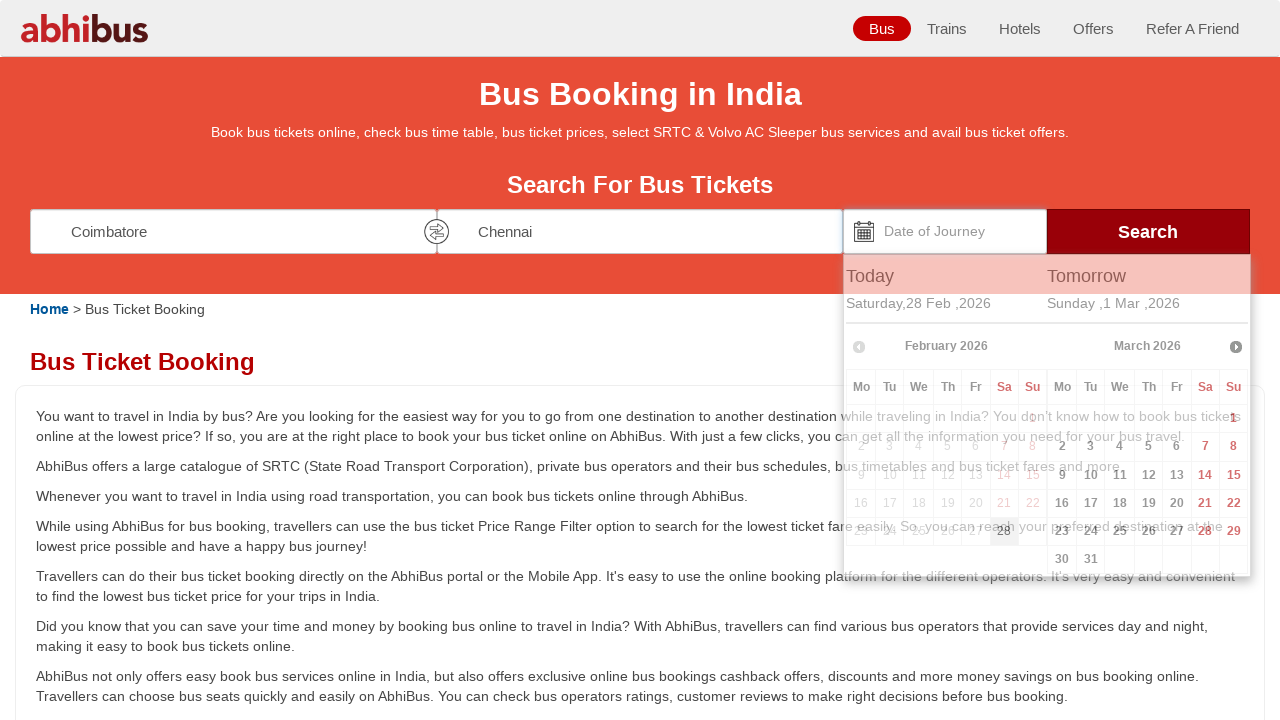

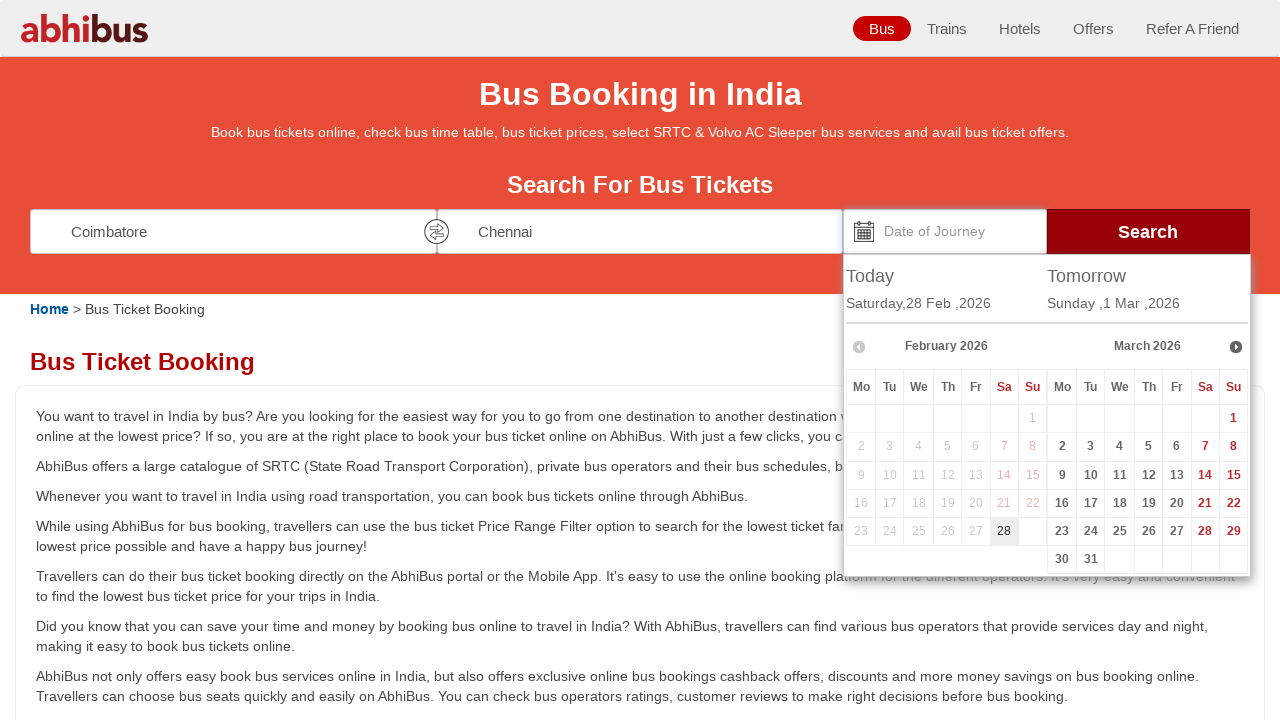